Navigates to the SelectorsHub XPath practice page and waits for the page to load

Starting URL: https://selectorshub.com/xpath-practice-page/

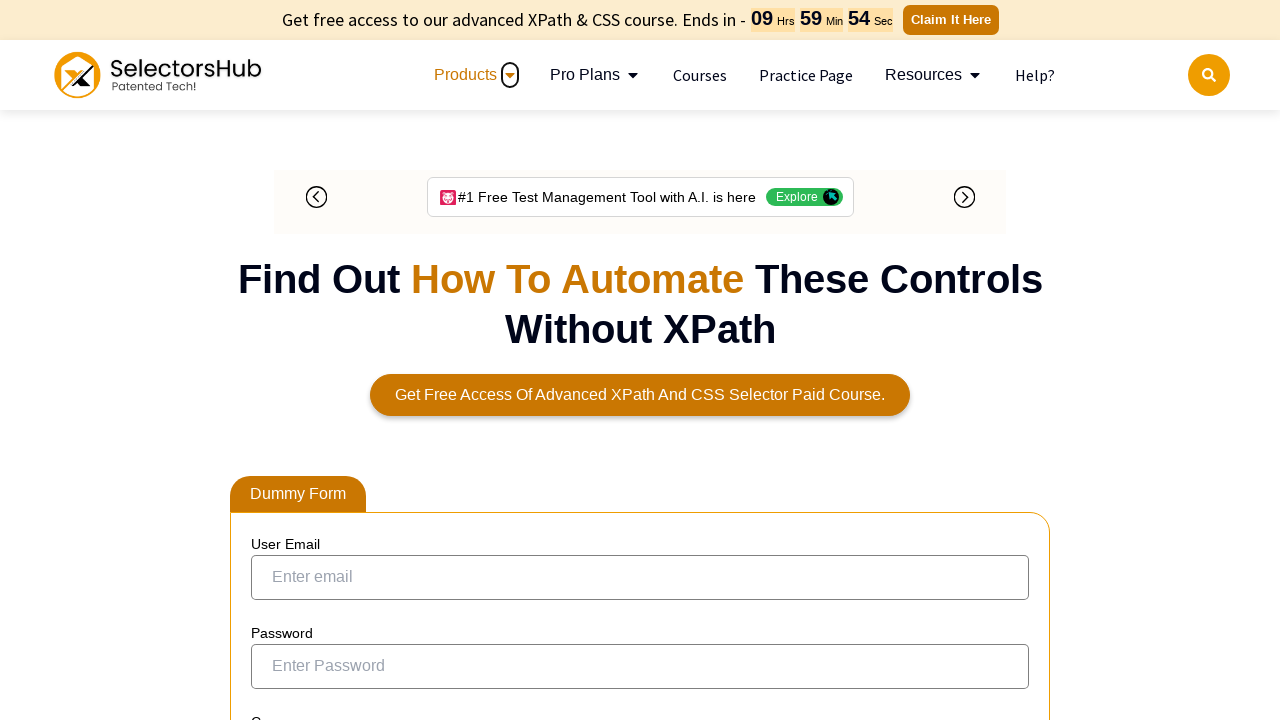

Waited for page DOM to fully load on SelectorsHub XPath practice page
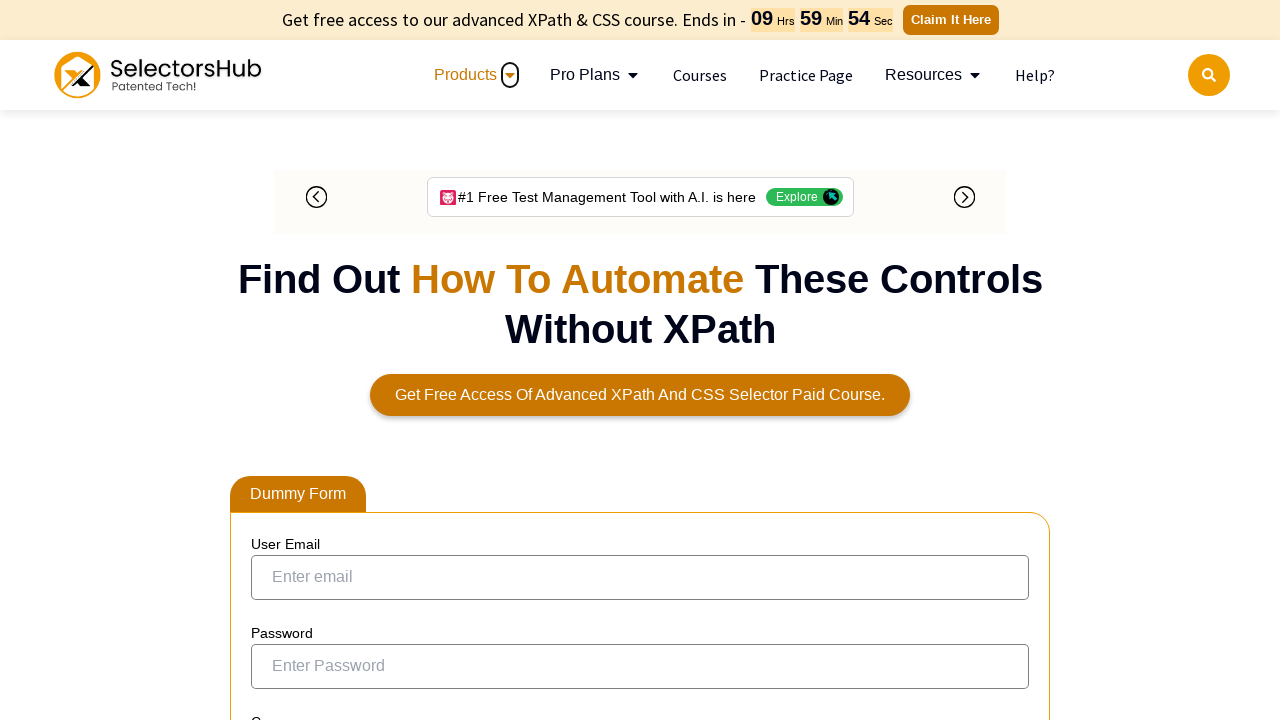

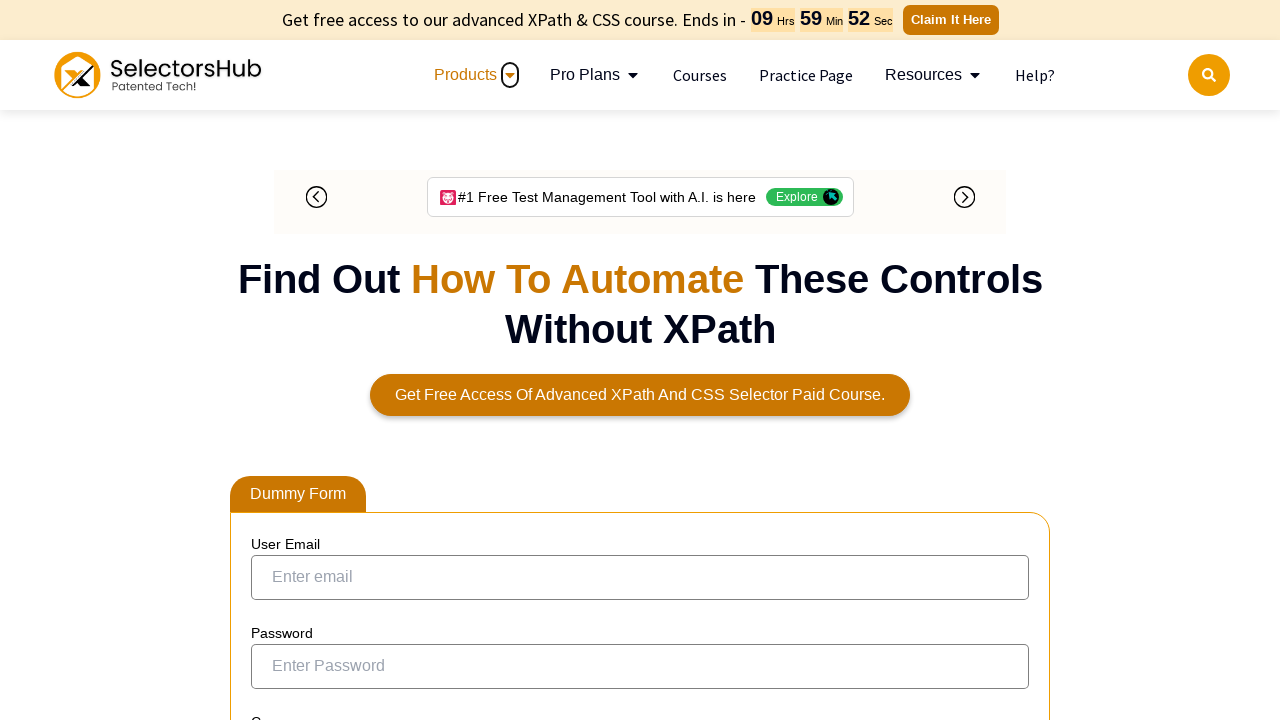